Tests different button click types - single click, double click, and right click

Starting URL: https://demoqa.com/buttons

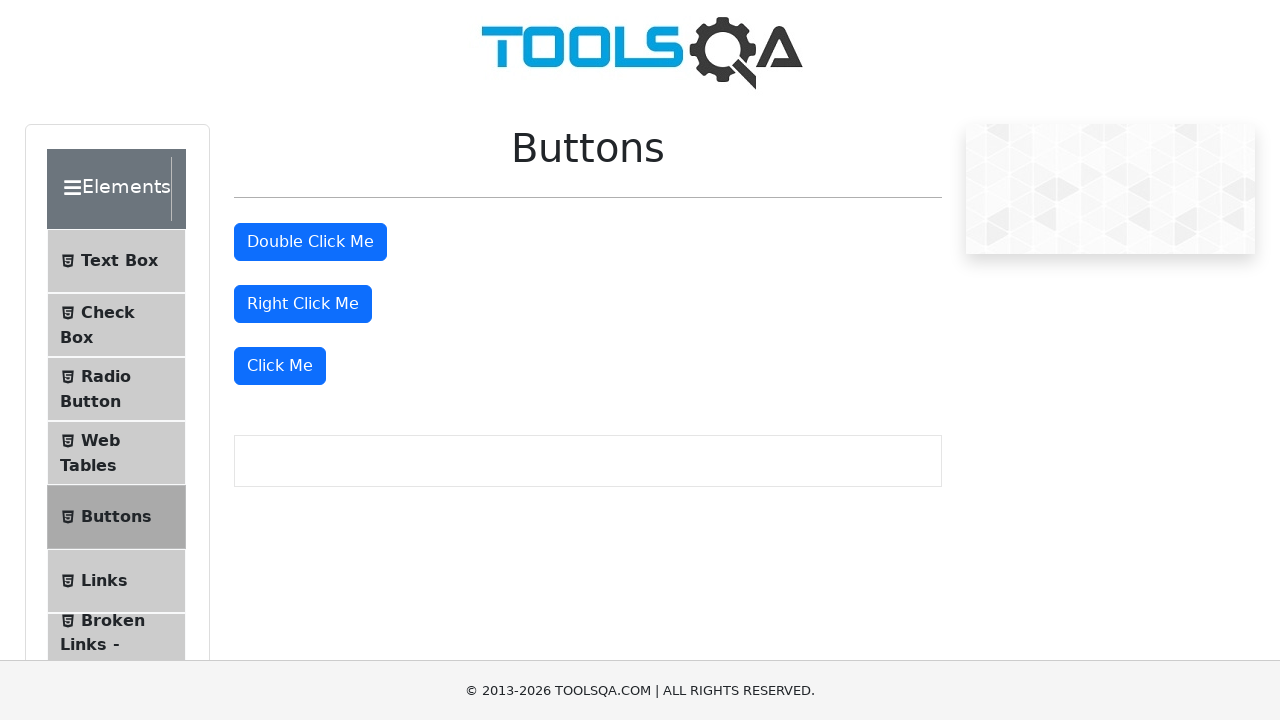

Retrieved all button elements from the page
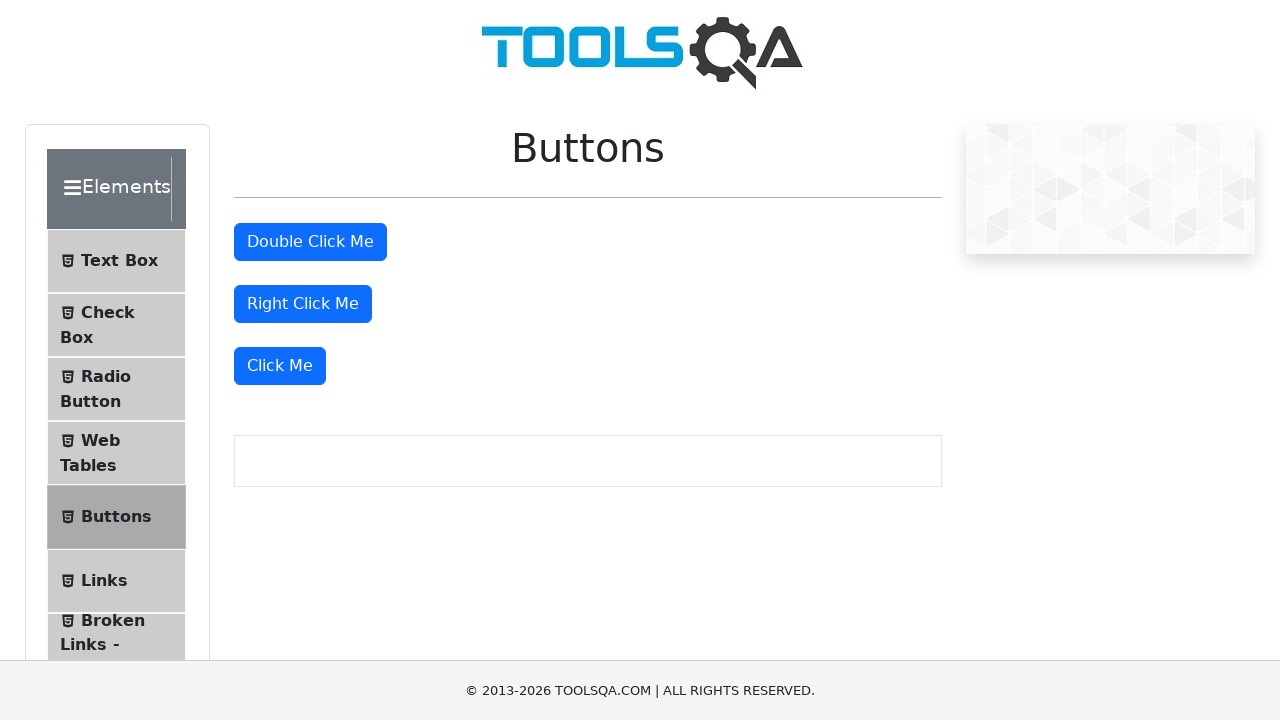

Performed single click on the dynamic button at (280, 366) on button >> nth=3
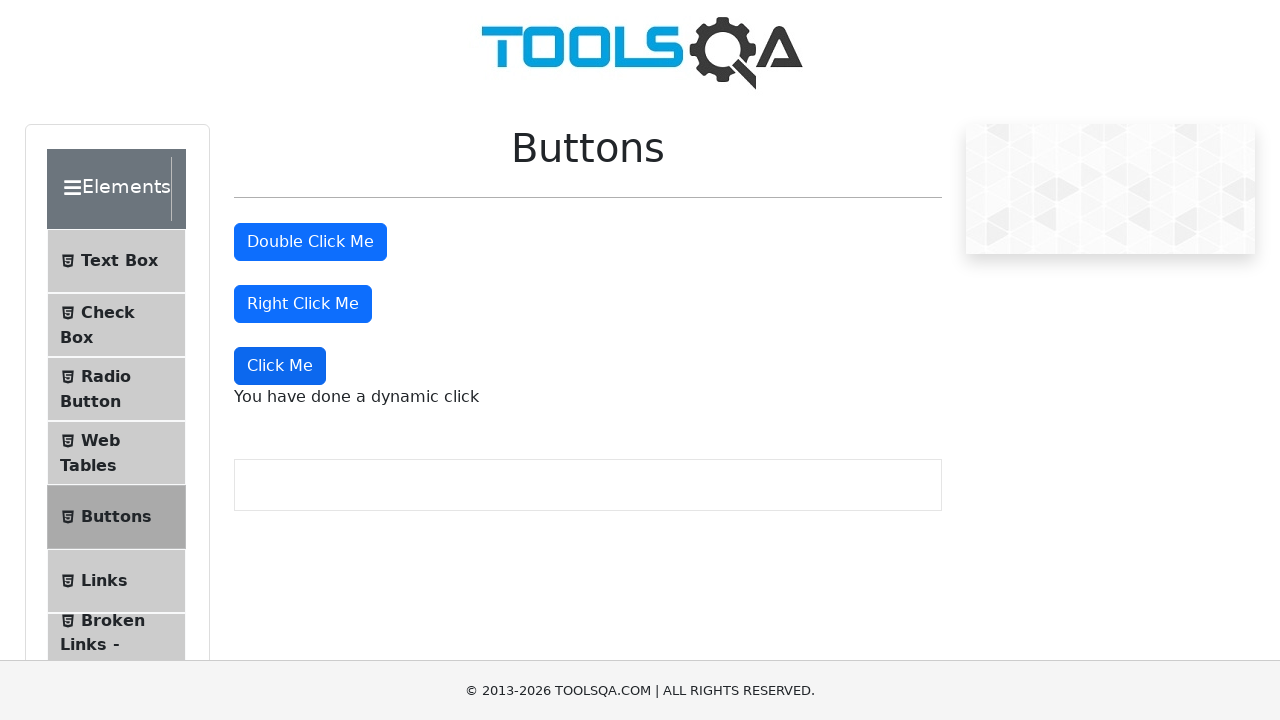

Performed double click on the double-click button at (310, 242) on button >> nth=1
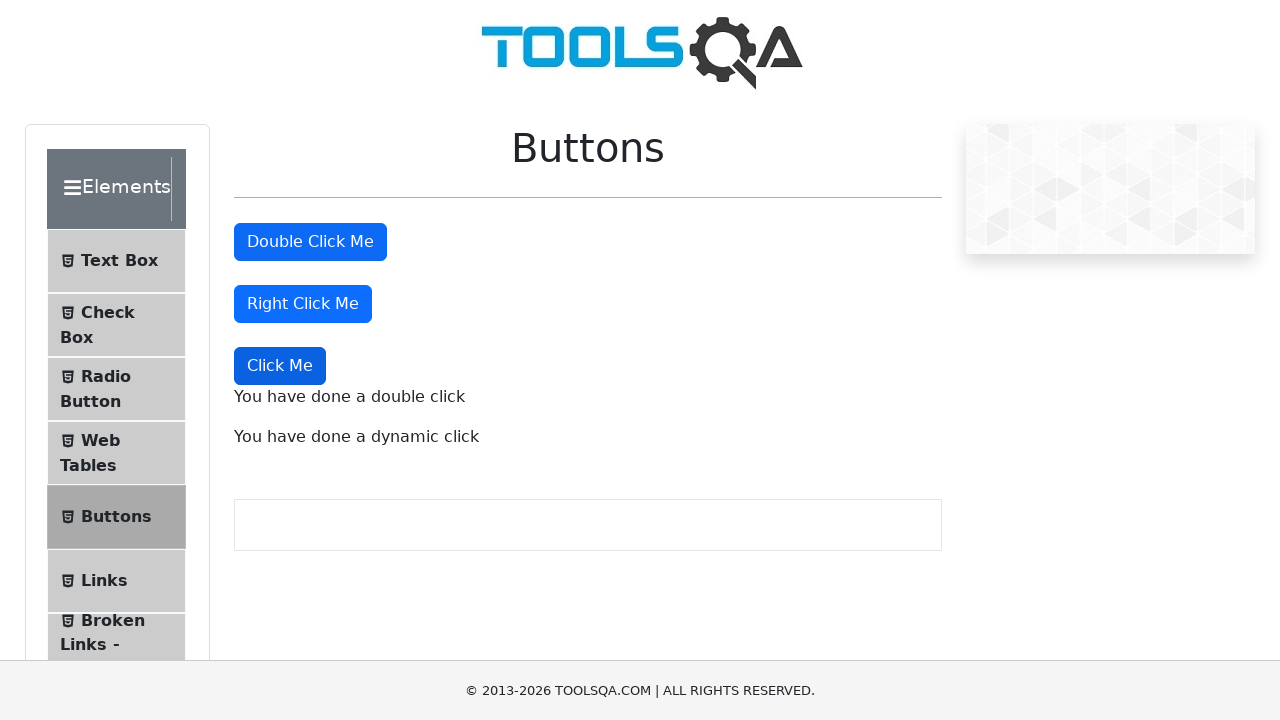

Performed right click on the right-click button at (303, 304) on button >> nth=2
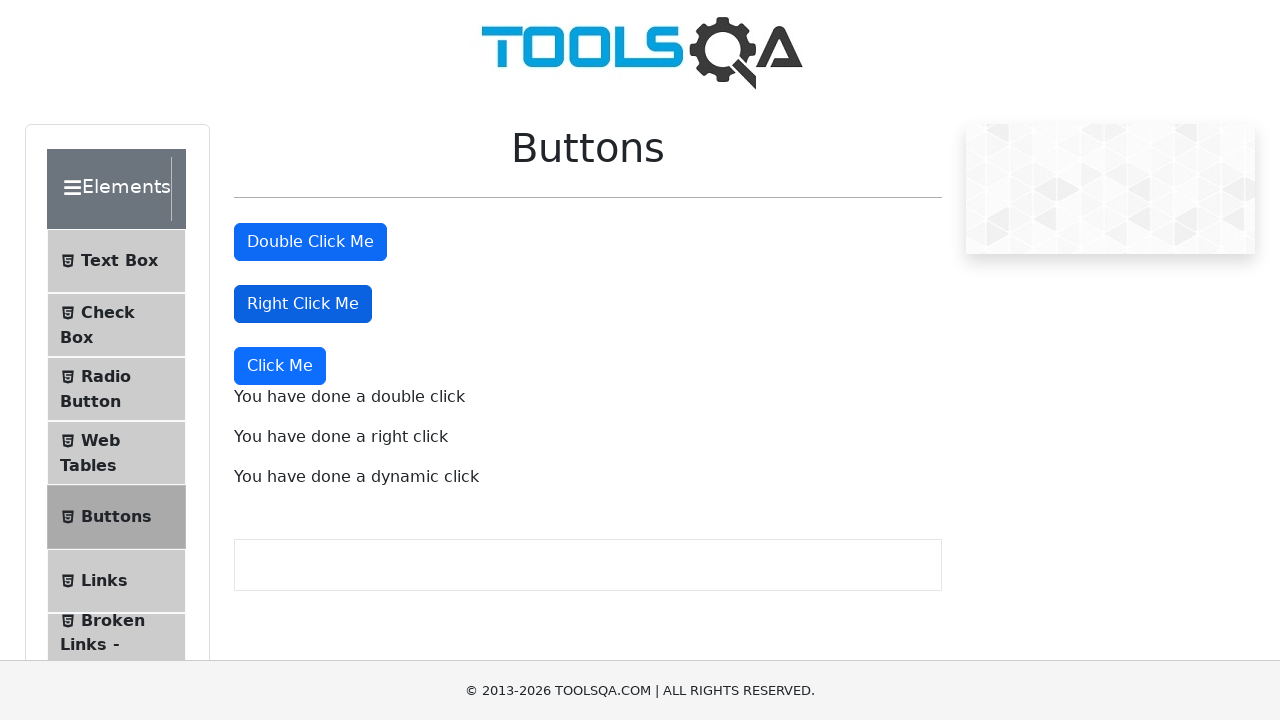

Verified double click message appeared
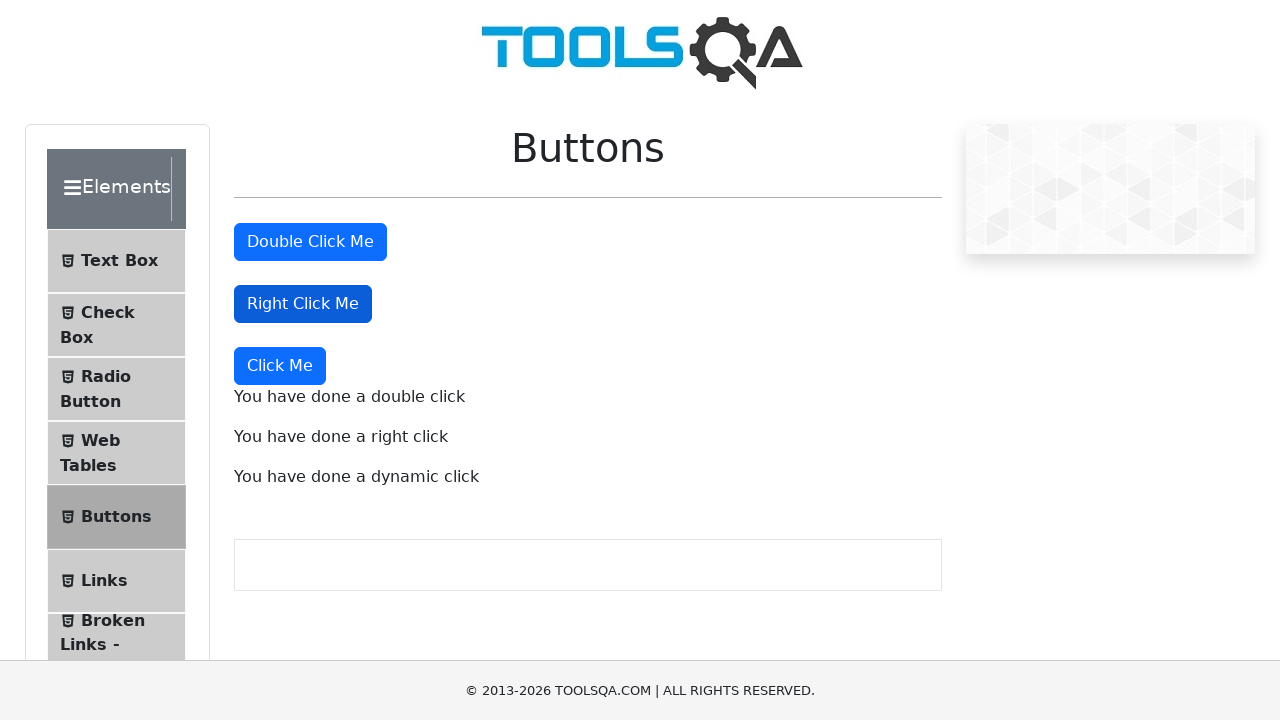

Verified right click message appeared
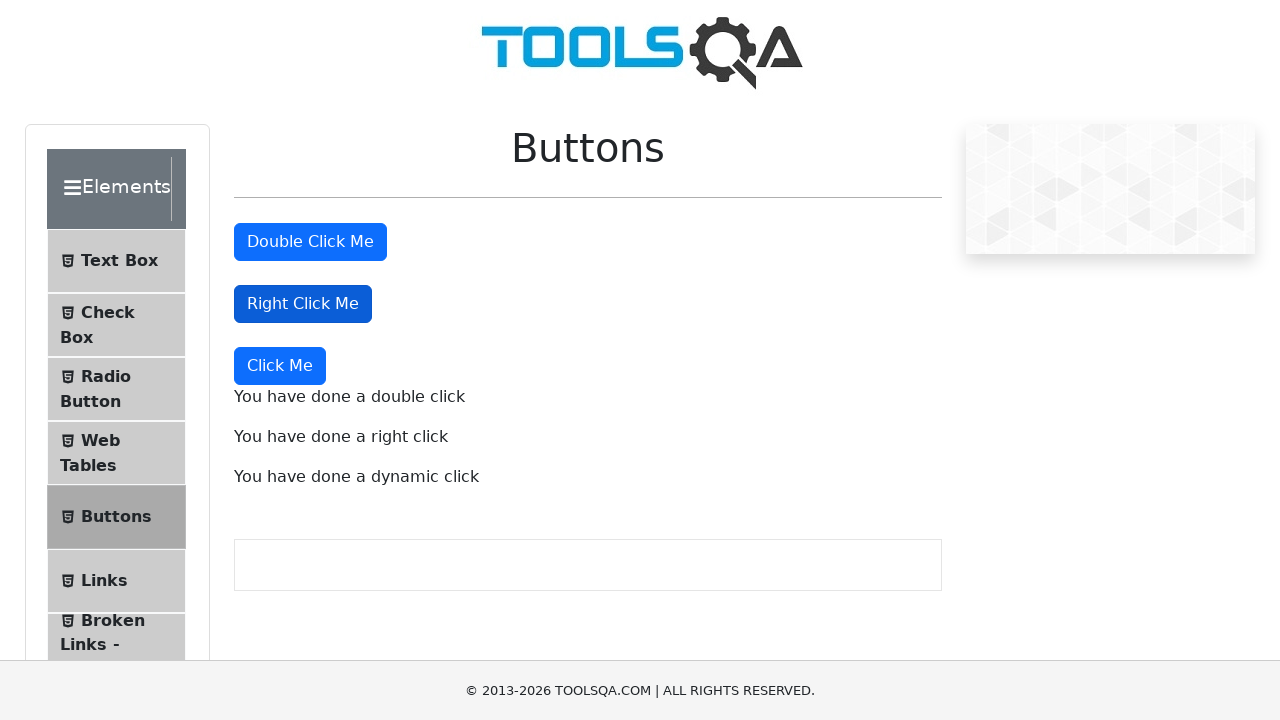

Verified dynamic click message appeared
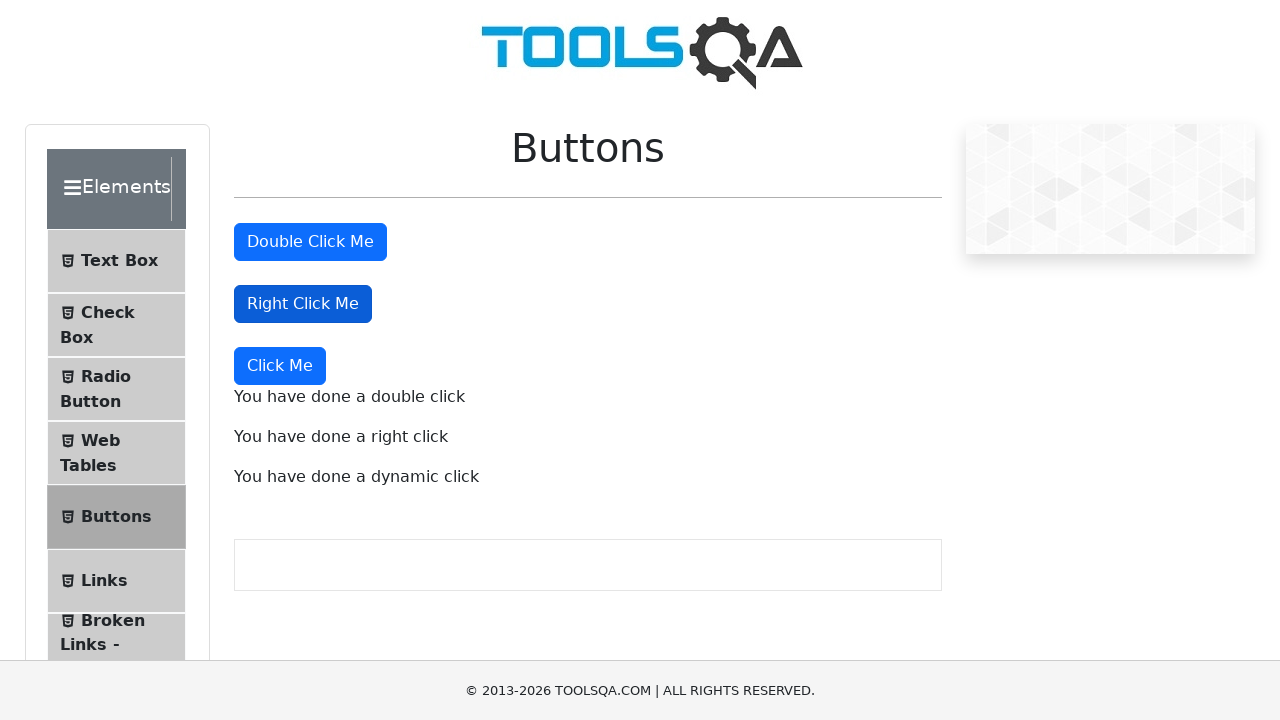

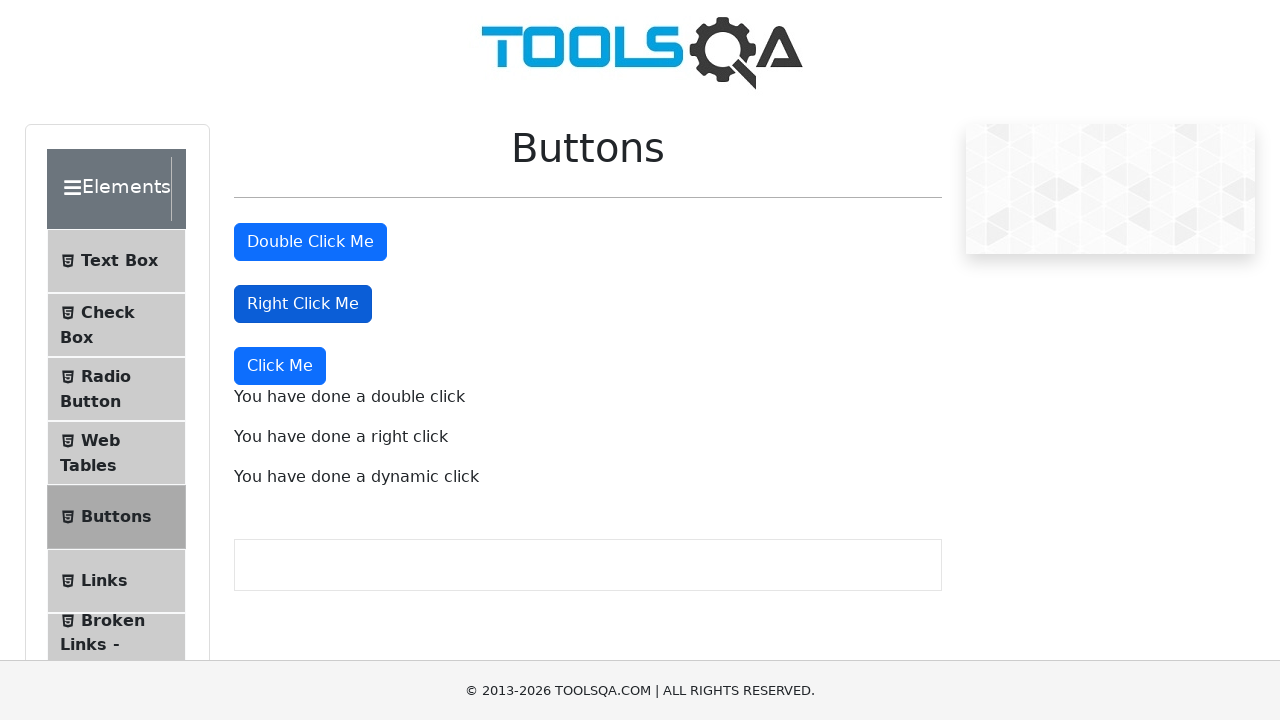